Tests the jQuery UI Selectable demo by verifying the page heading, switching to the demo iframe, clicking on selectable list items, and then switching back to verify the heading again.

Starting URL: https://jqueryui.com/selectable/

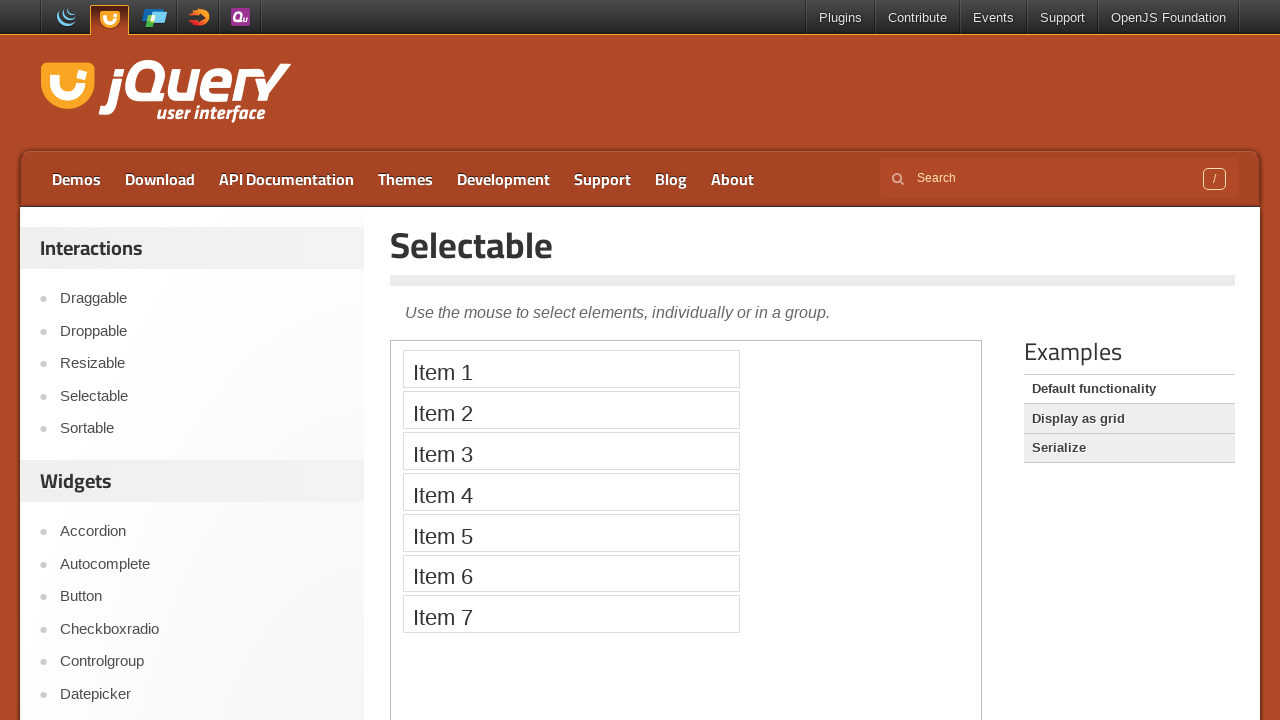

Retrieved page heading text
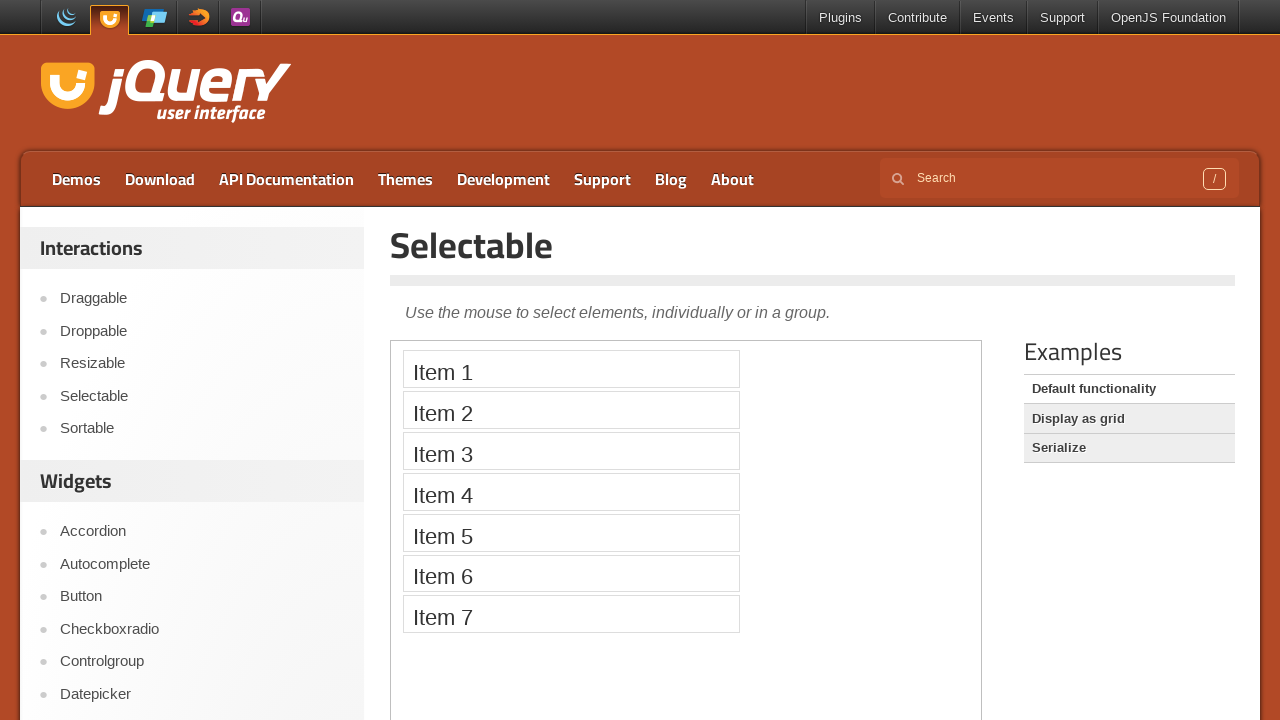

Verified page heading is 'Selectable'
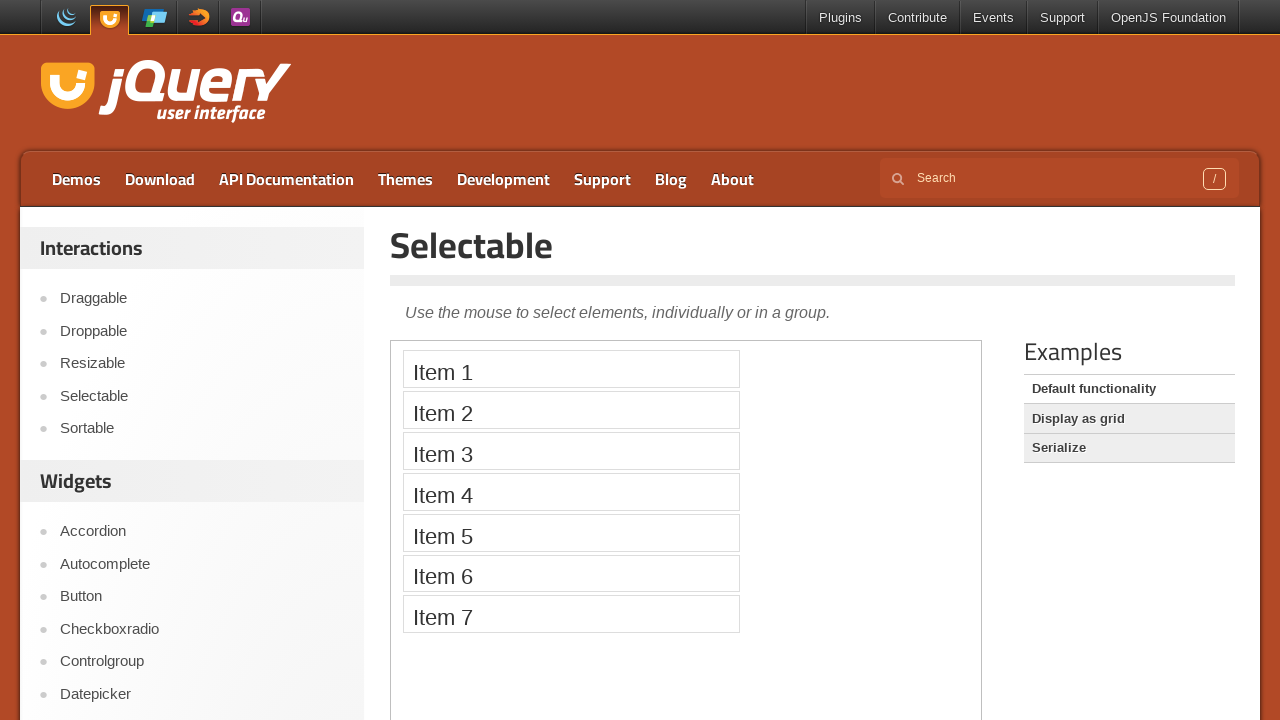

Located demo iframe
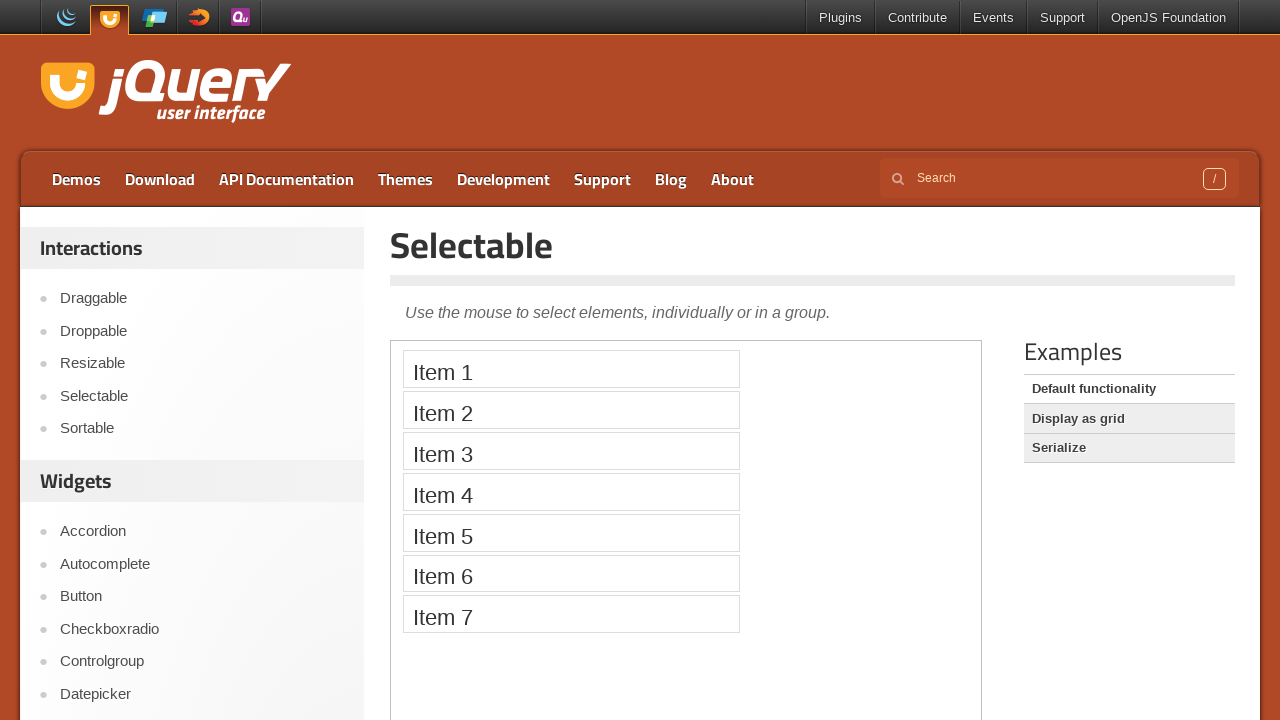

Clicked on Item 1 in the selectable list at (571, 369) on iframe.demo-frame >> internal:control=enter-frame >> xpath=//ol/li[text()='Item 
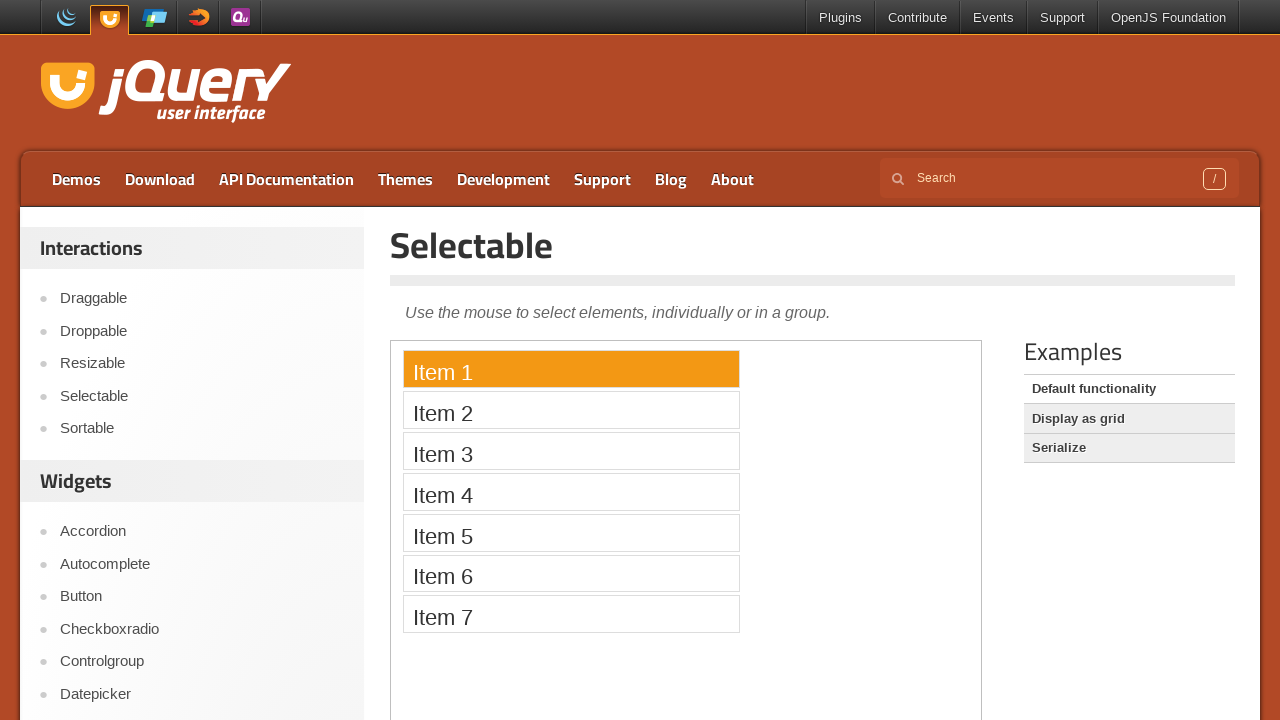

Clicked on Item 4 in the selectable list at (571, 492) on iframe.demo-frame >> internal:control=enter-frame >> xpath=//ol/li[text()='Item 
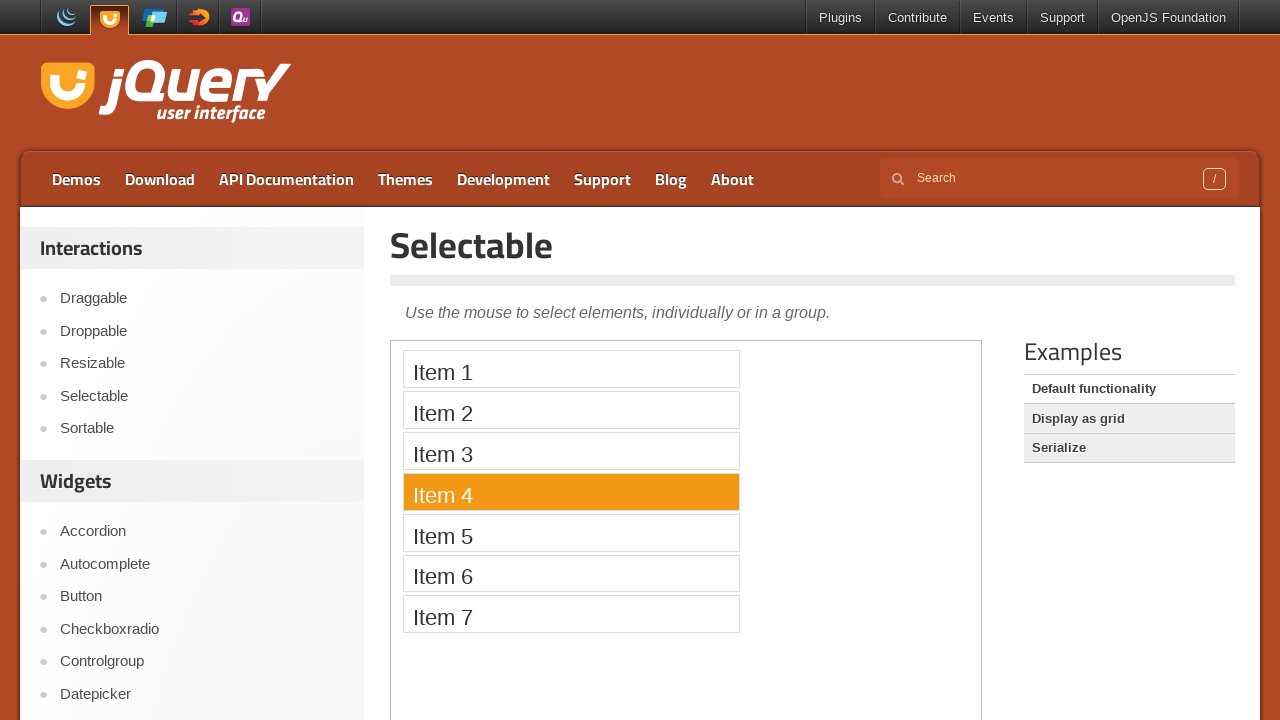

Retrieved page heading text again
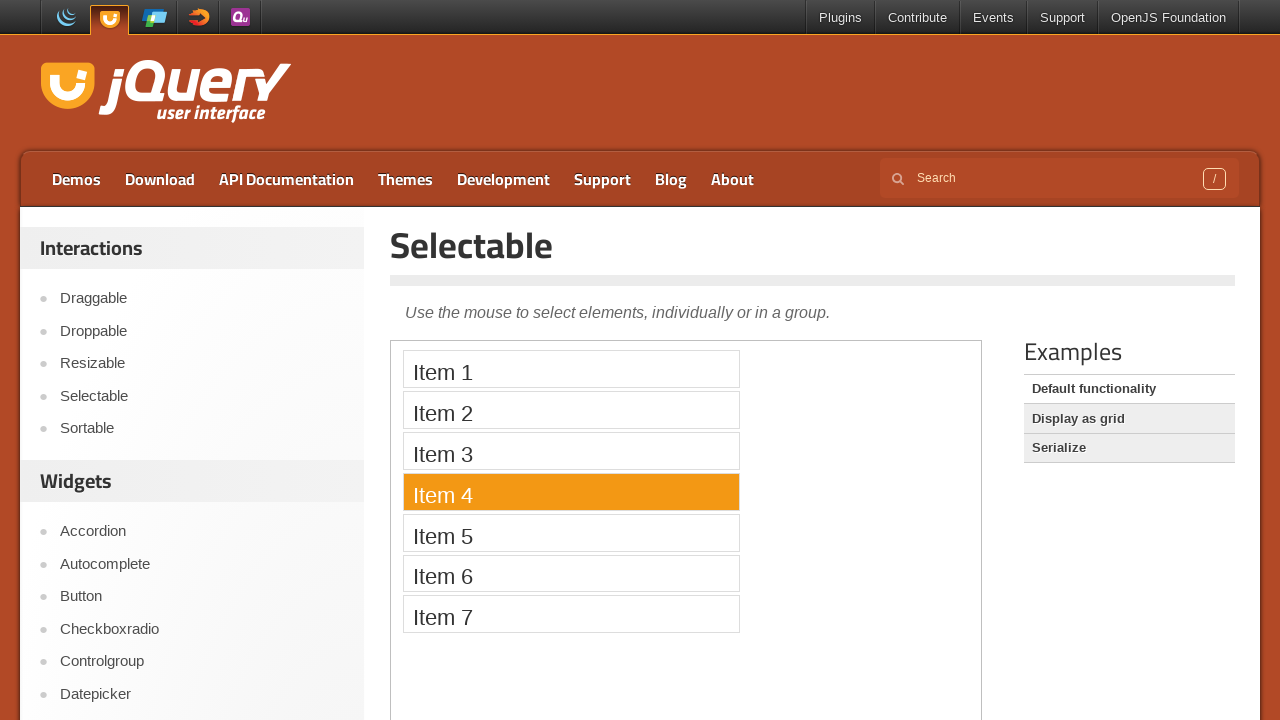

Verified page heading is still 'Selectable'
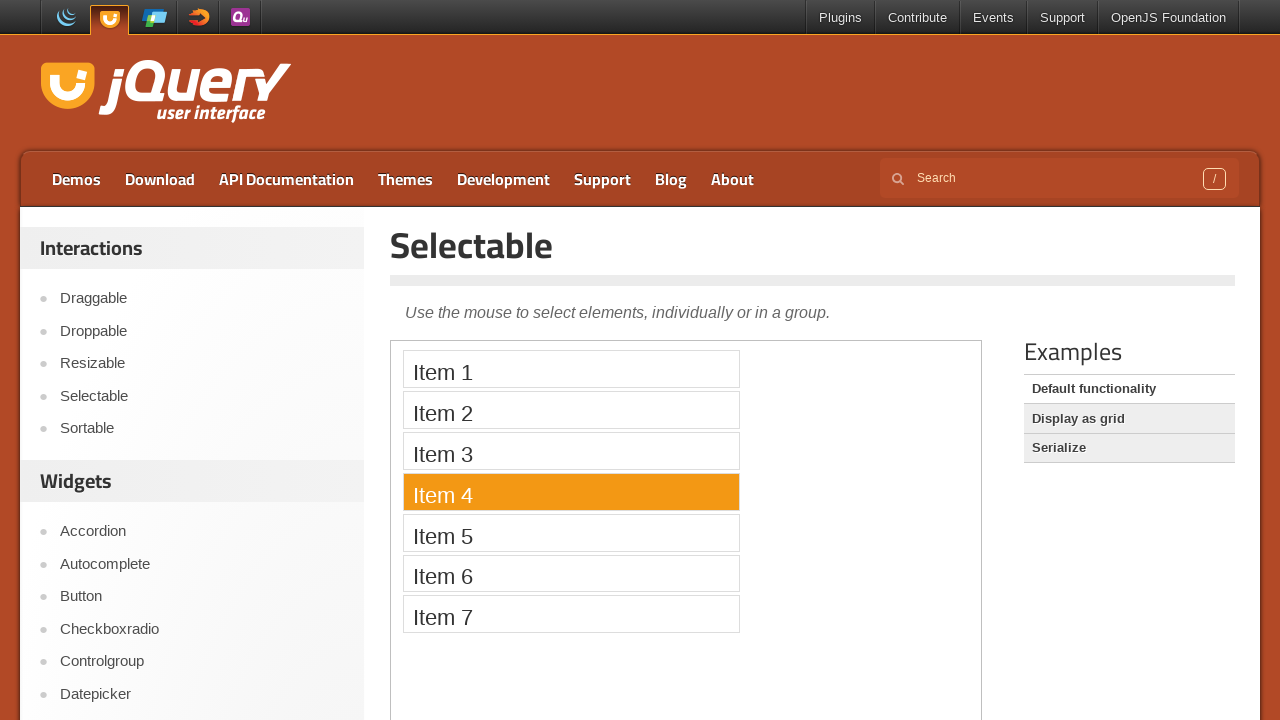

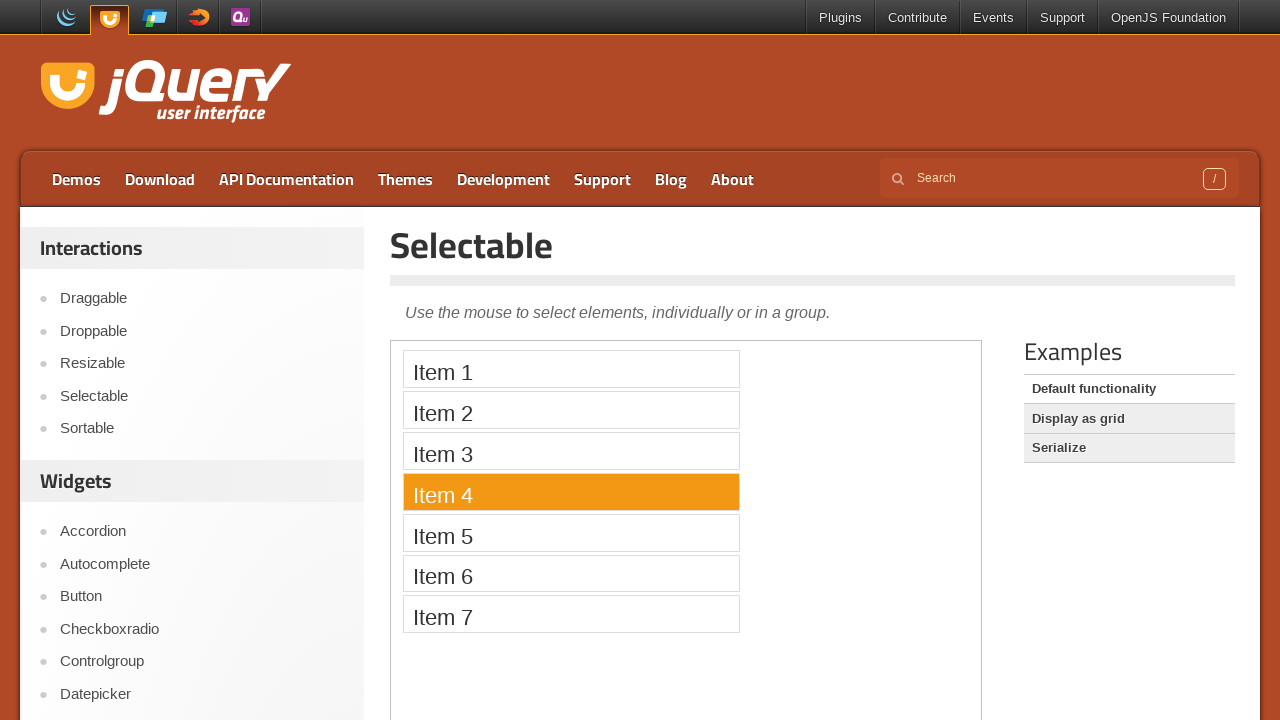